Tests that browser back button navigation works correctly with filters

Starting URL: https://demo.playwright.dev/todomvc

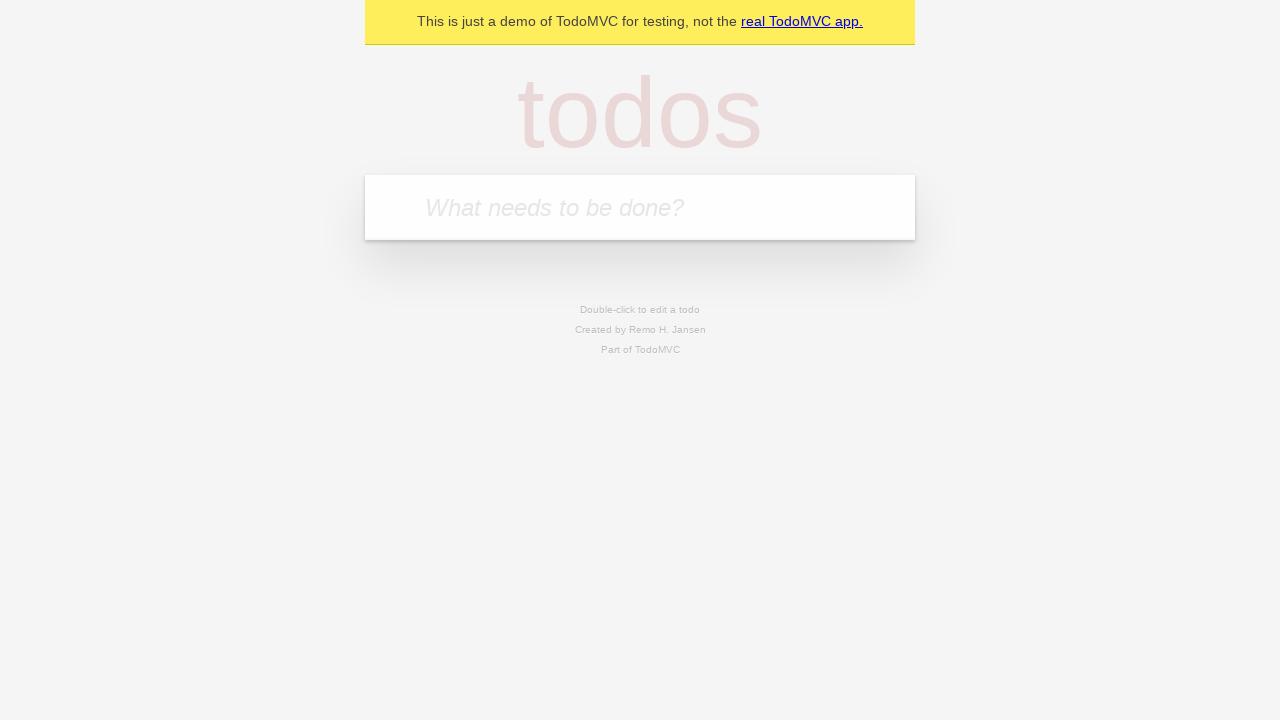

Filled todo input with 'buy some cheese' on internal:attr=[placeholder="What needs to be done?"i]
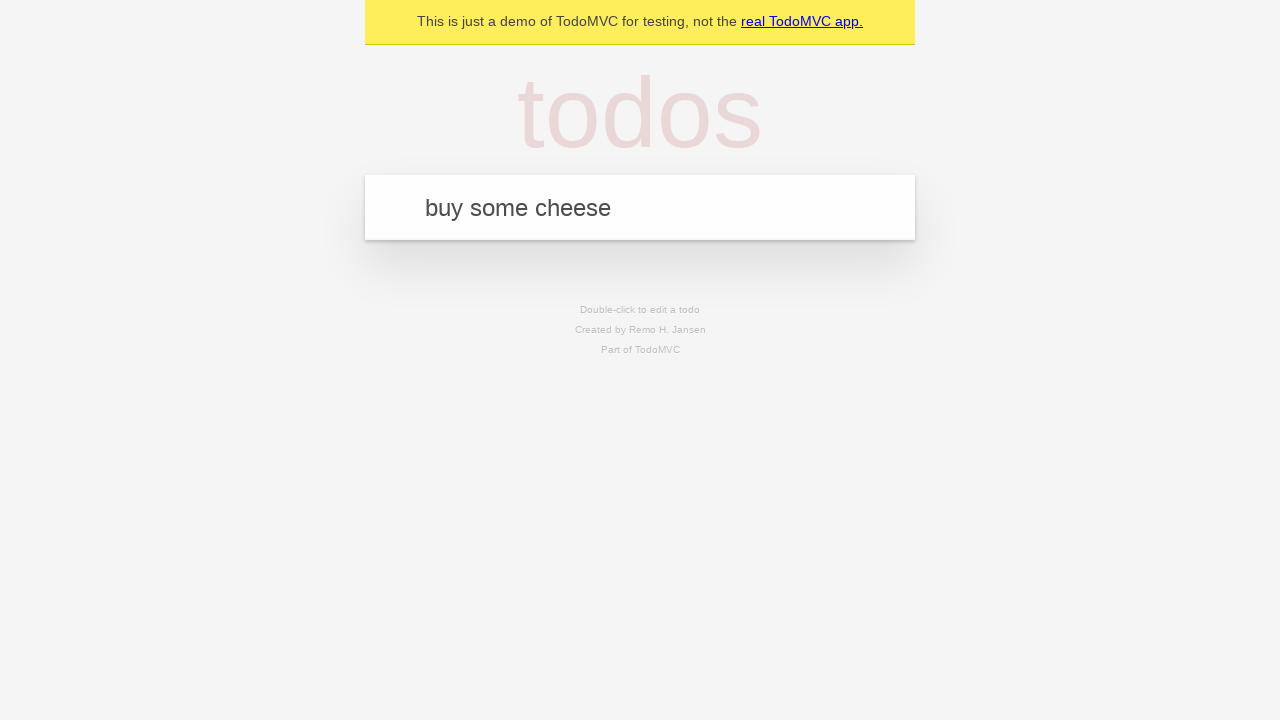

Pressed Enter to add first todo on internal:attr=[placeholder="What needs to be done?"i]
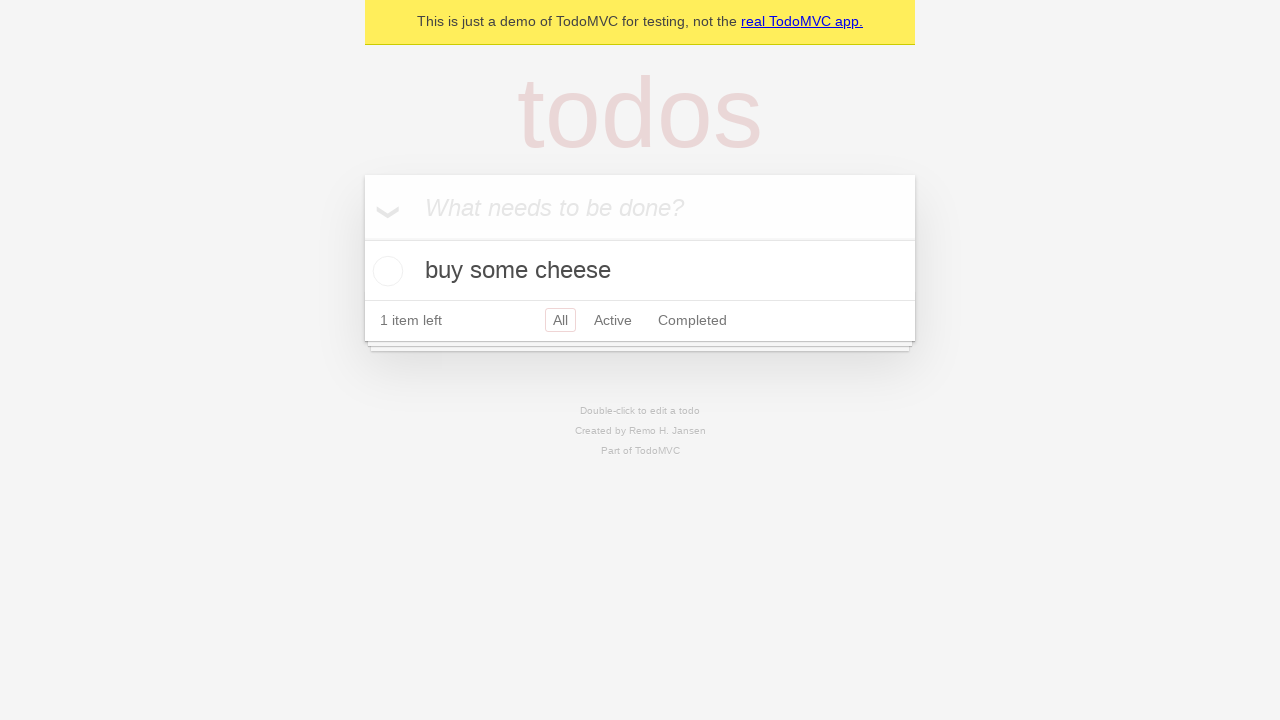

Filled todo input with 'feed the cat' on internal:attr=[placeholder="What needs to be done?"i]
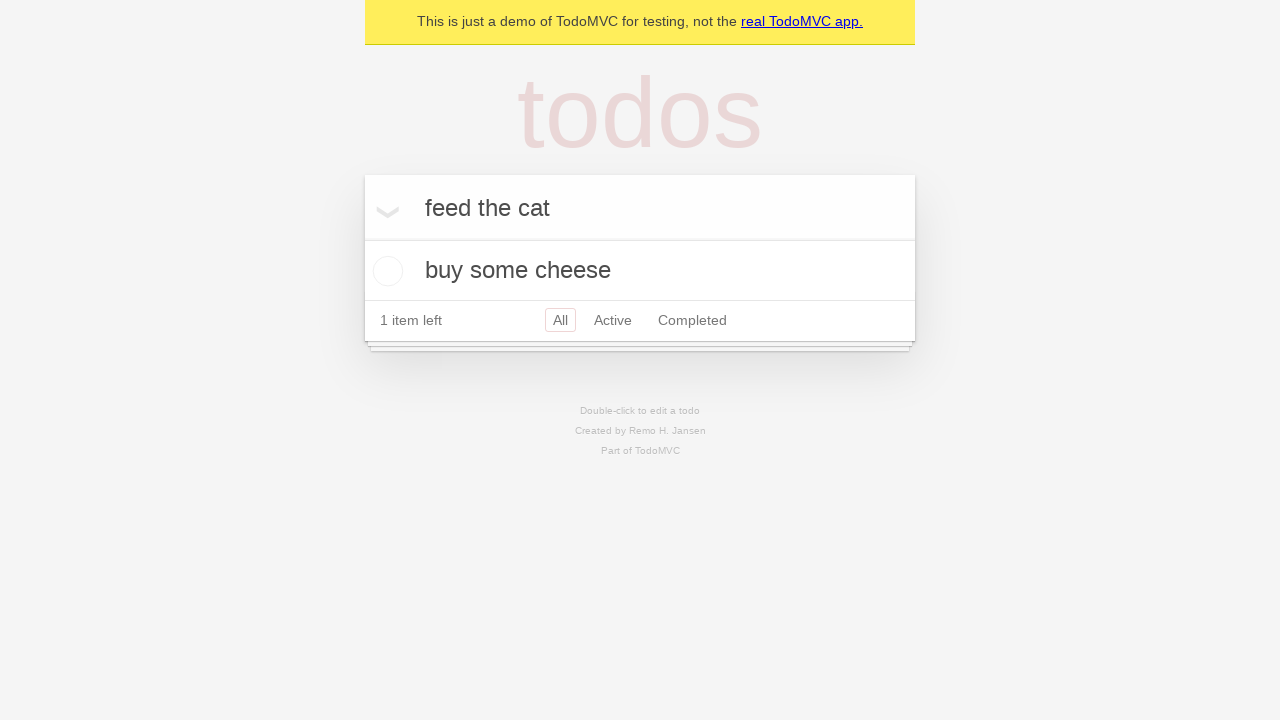

Pressed Enter to add second todo on internal:attr=[placeholder="What needs to be done?"i]
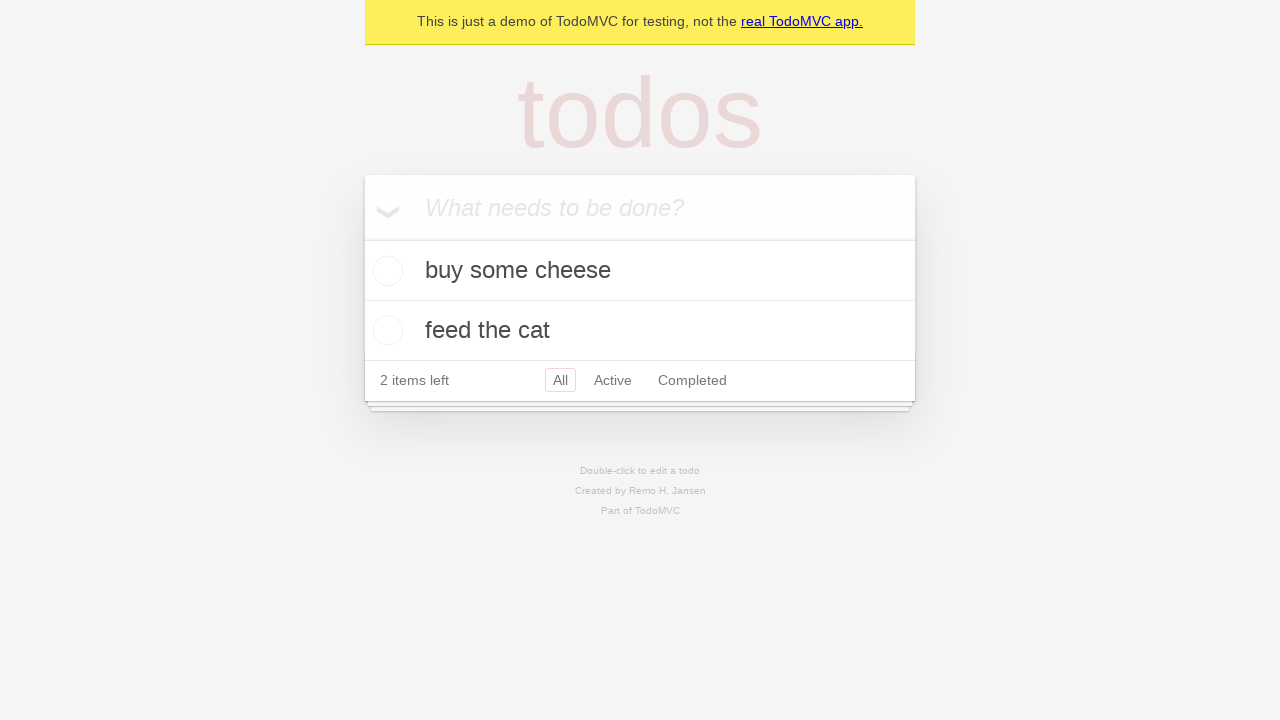

Filled todo input with 'book a doctors appointment' on internal:attr=[placeholder="What needs to be done?"i]
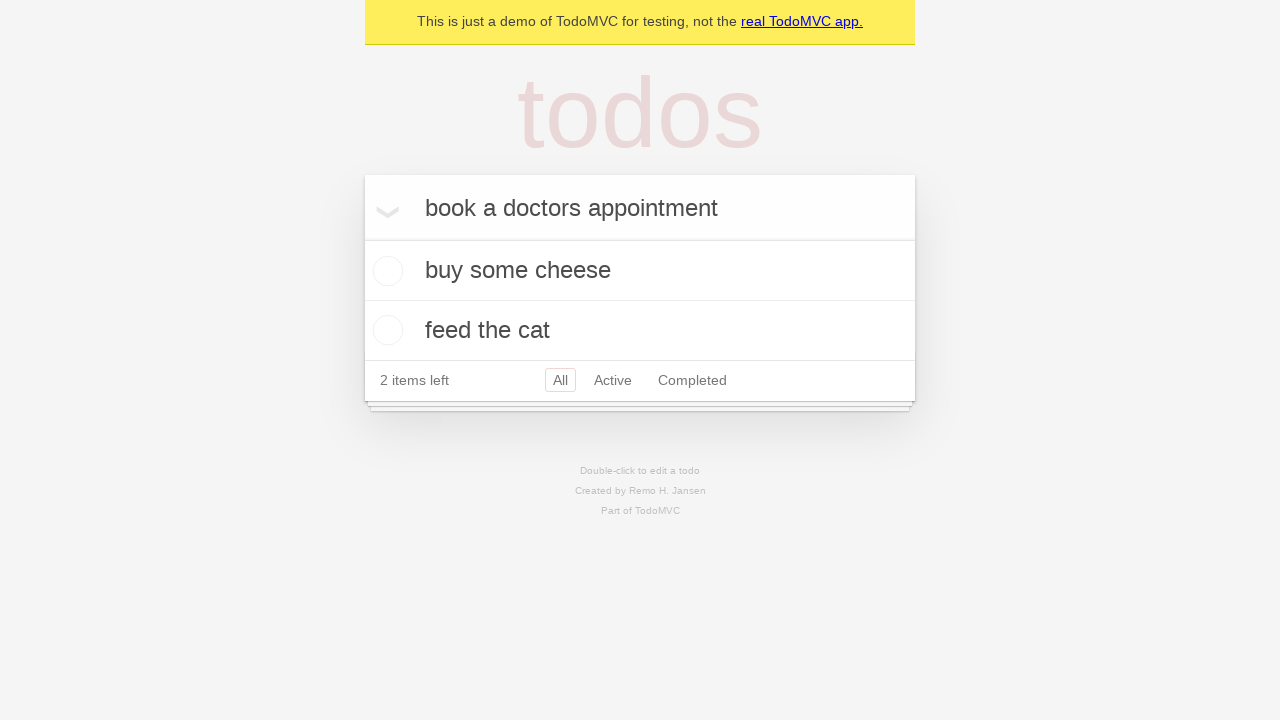

Pressed Enter to add third todo on internal:attr=[placeholder="What needs to be done?"i]
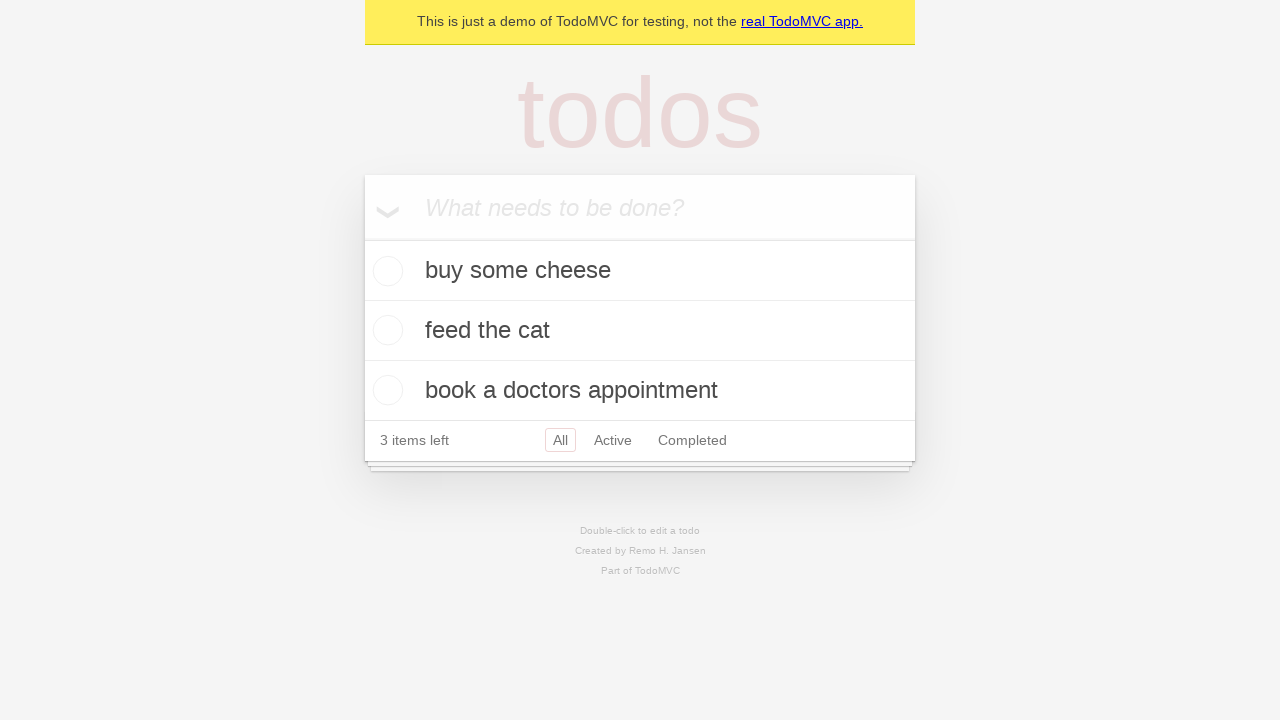

Waited for third todo item to be visible
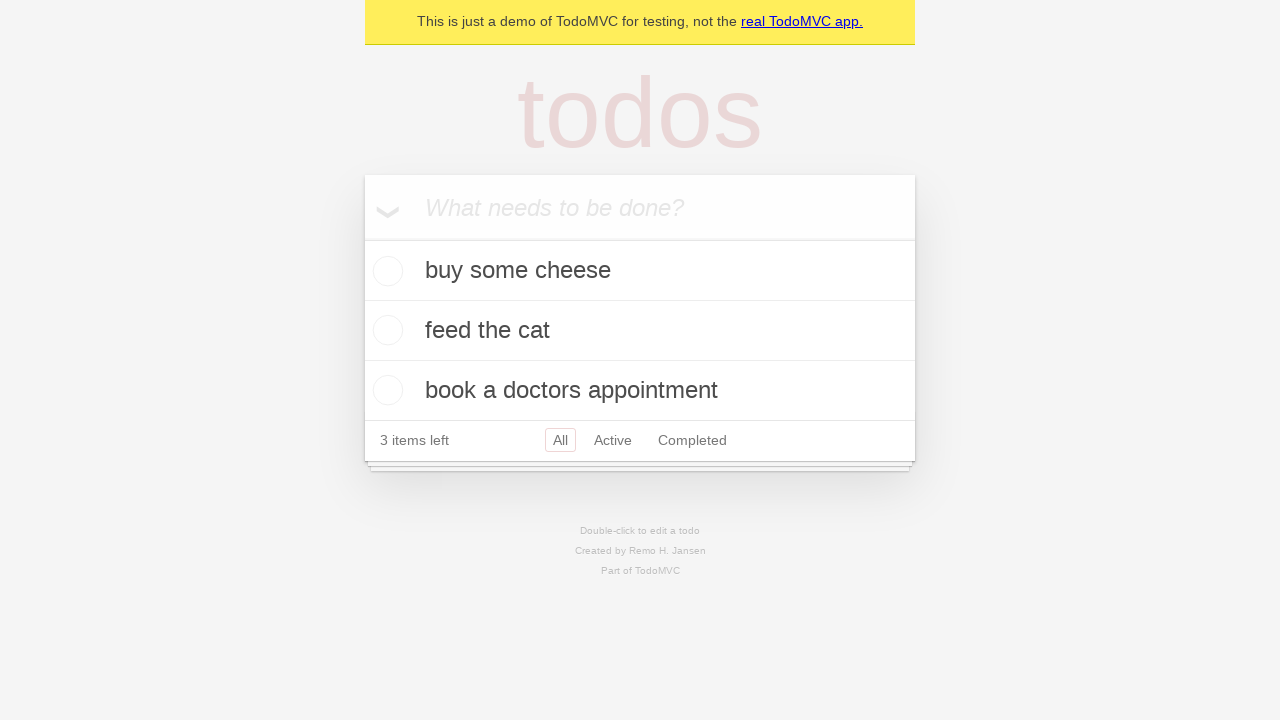

Checked the second todo item as completed at (385, 330) on [data-testid='todo-item'] >> nth=1 >> internal:role=checkbox
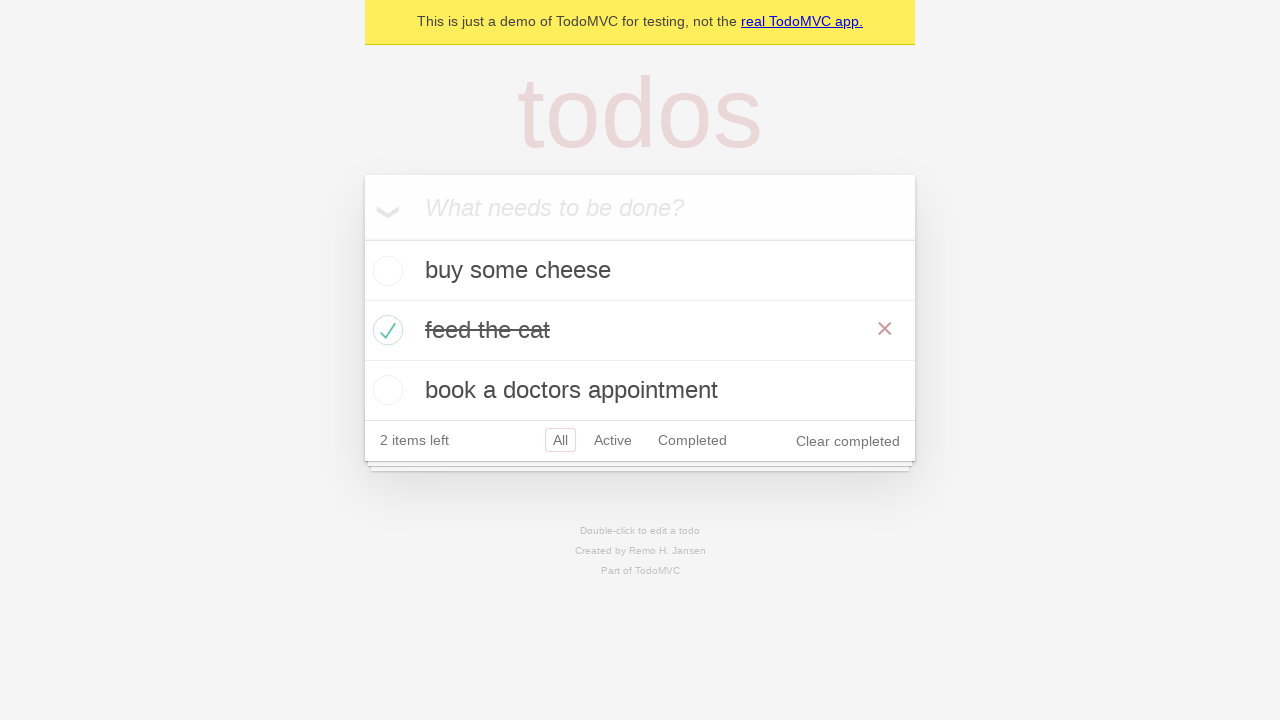

Clicked 'All' filter link at (560, 440) on internal:role=link[name="All"i]
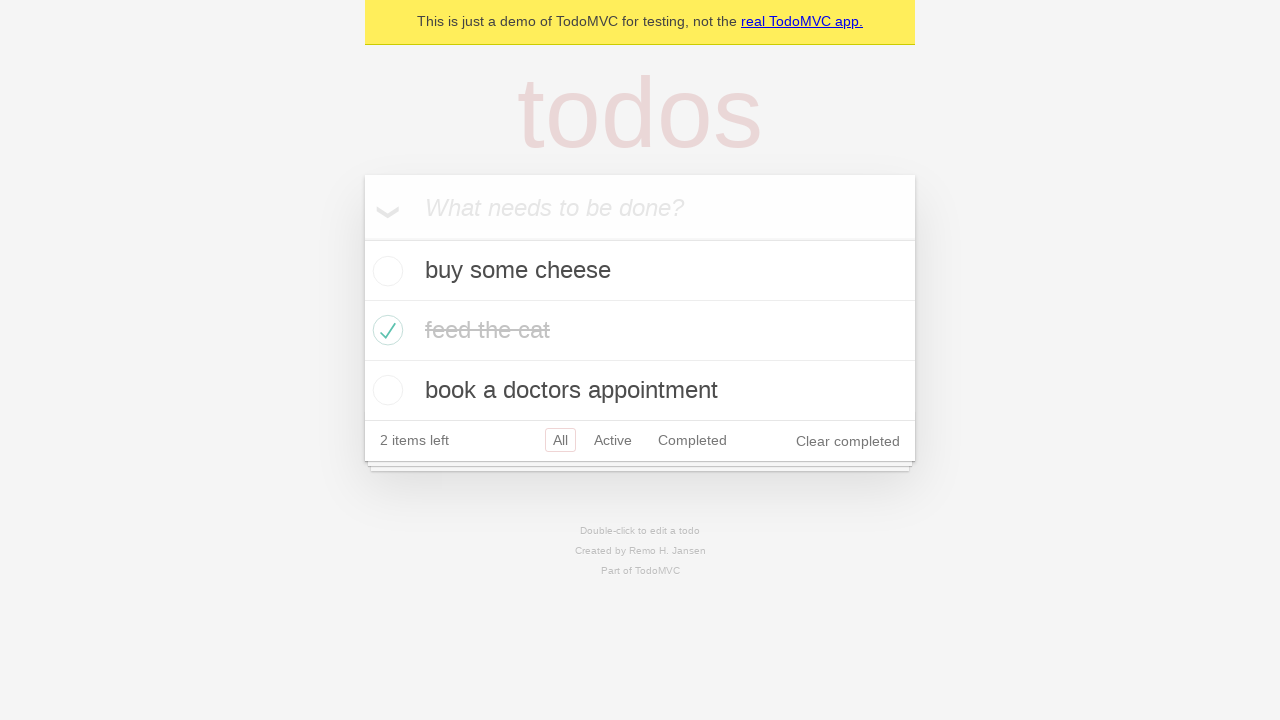

Clicked 'Active' filter link at (613, 440) on internal:role=link[name="Active"i]
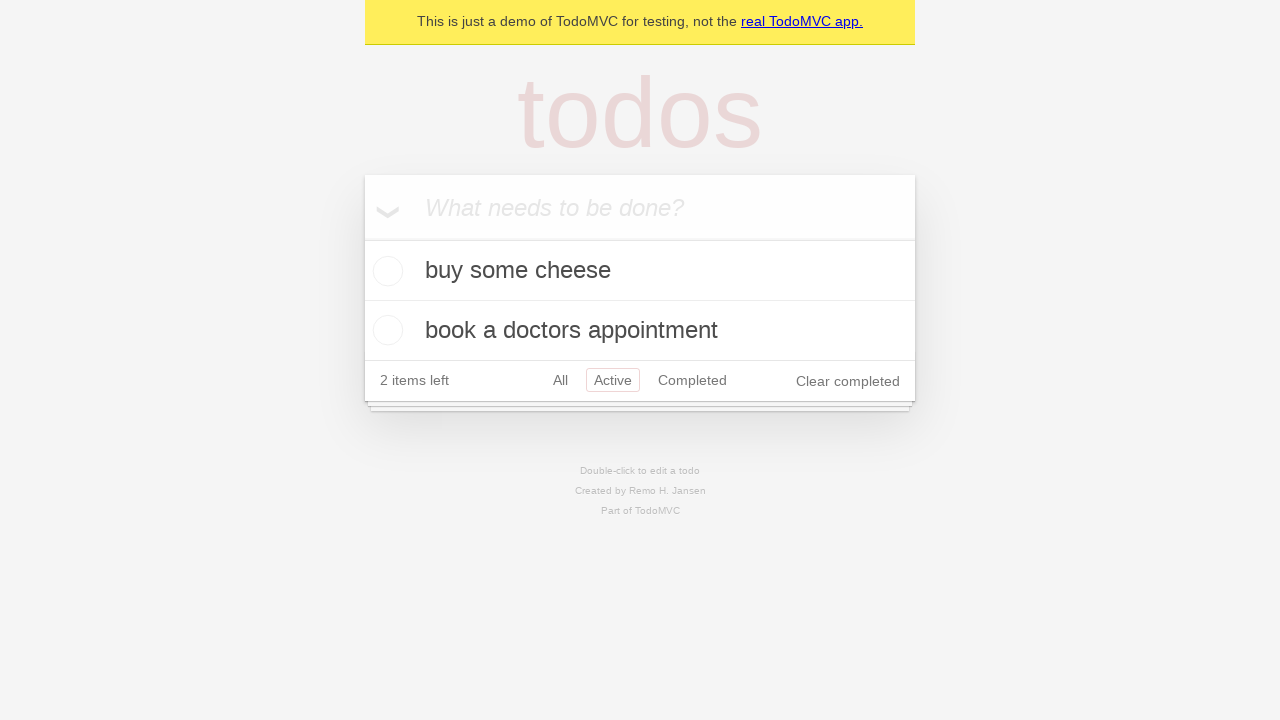

Clicked 'Completed' filter link at (692, 380) on internal:role=link[name="Completed"i]
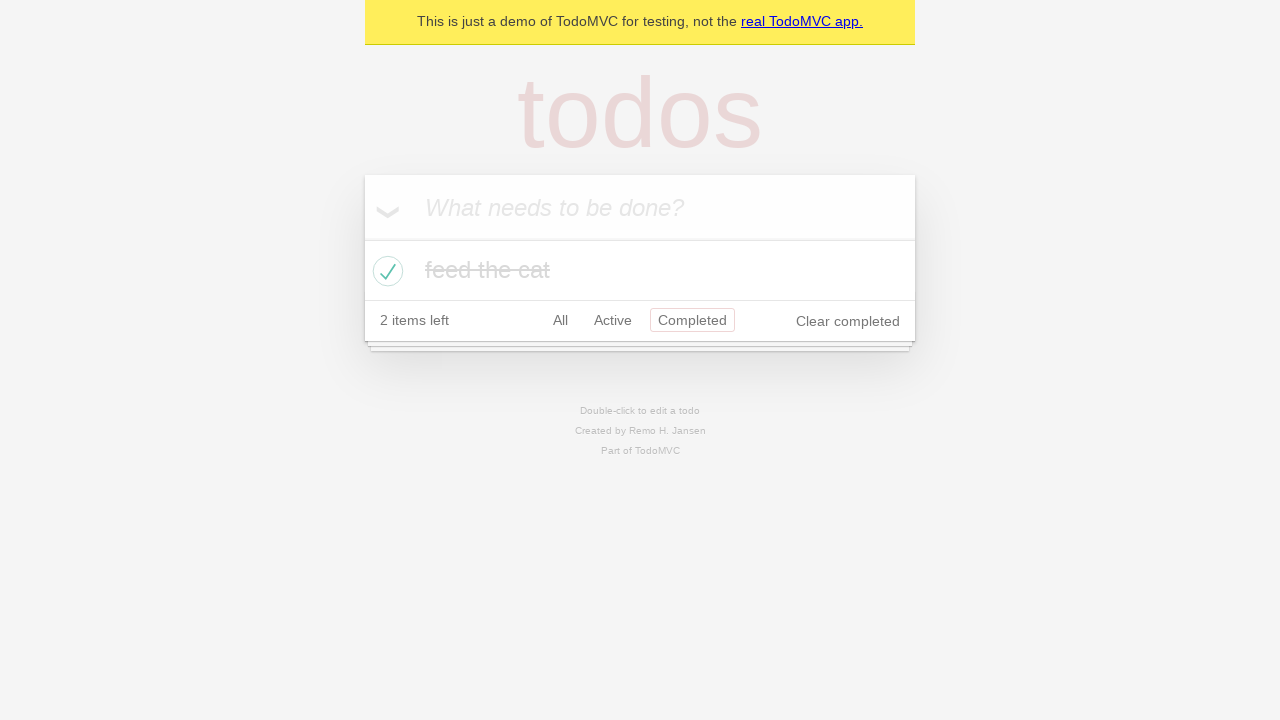

Navigated back from Completed filter
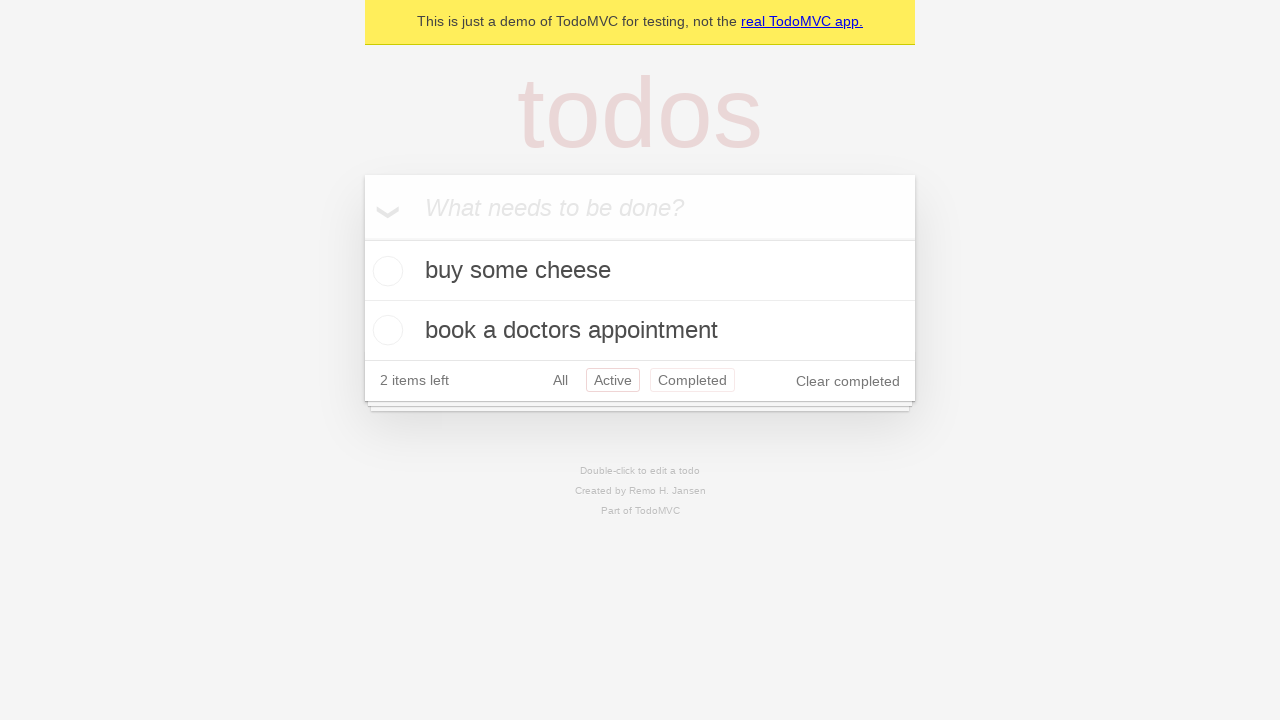

Navigated back to Active filter using browser back button
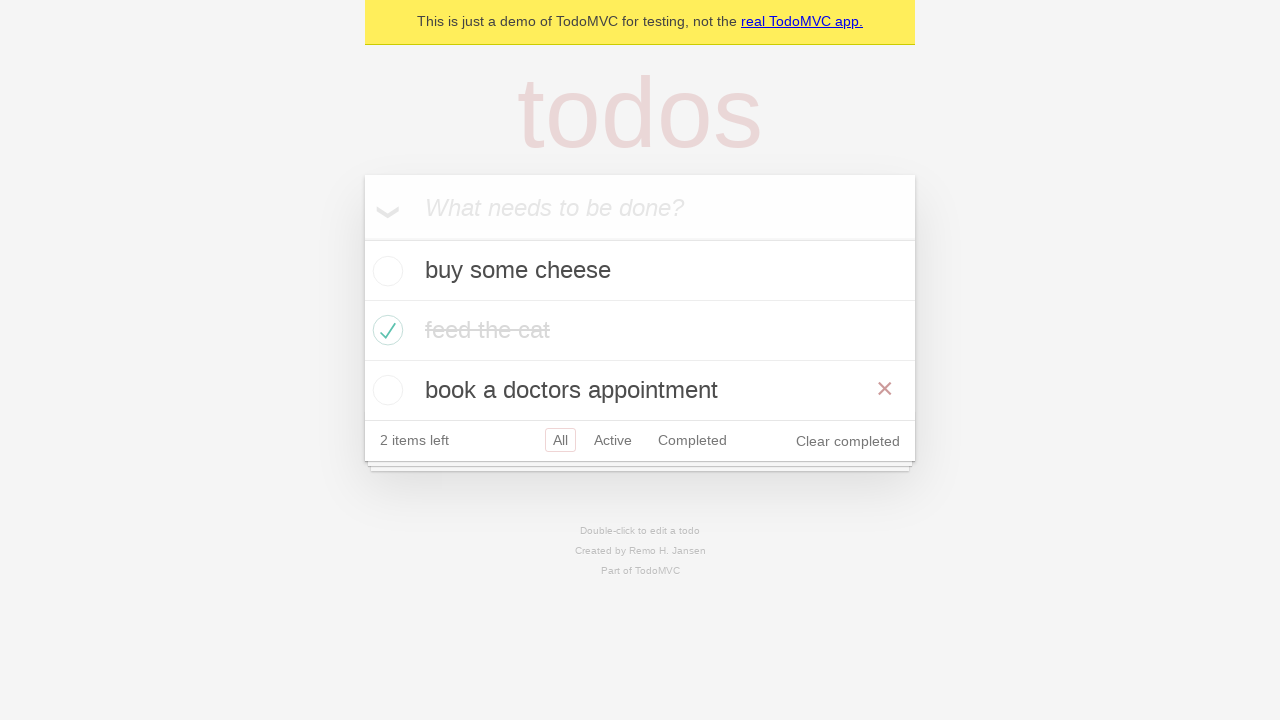

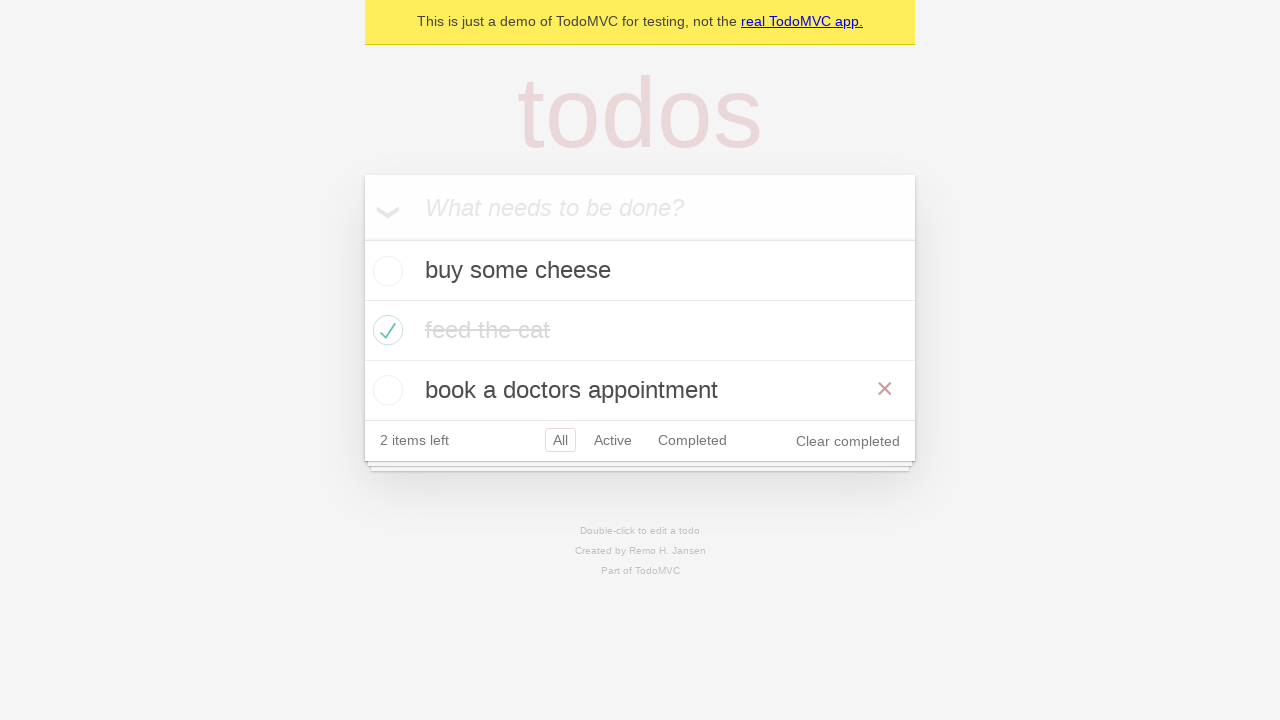